Gets the URL of the header image on the OrangeHRM login page

Starting URL: http://alchemy.hguy.co/orangehrm

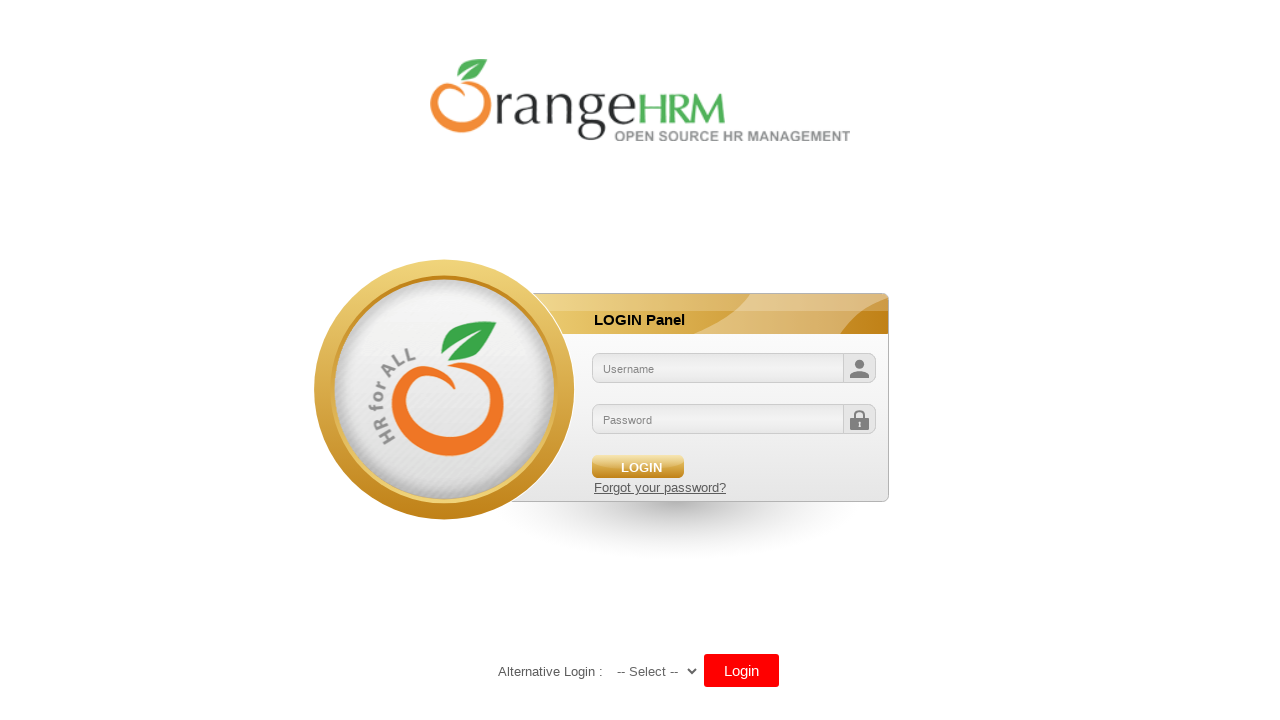

Located header image element using XPath selector
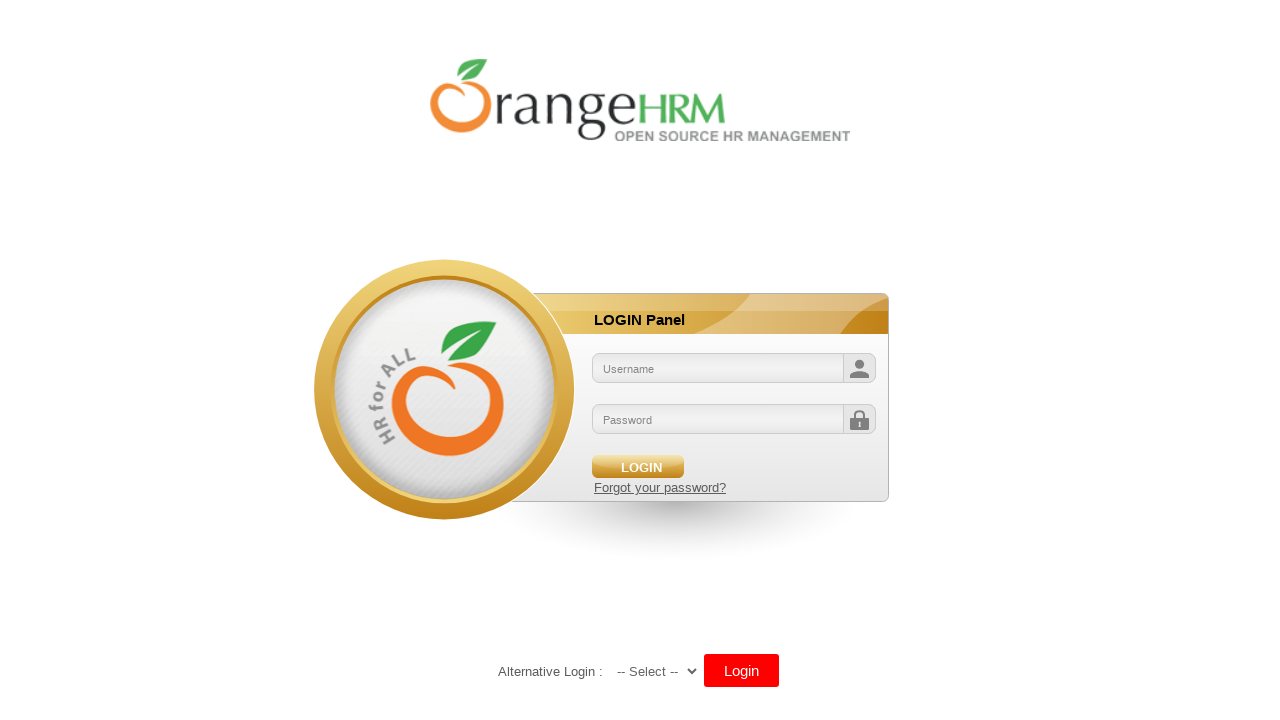

Retrieved src attribute from header image
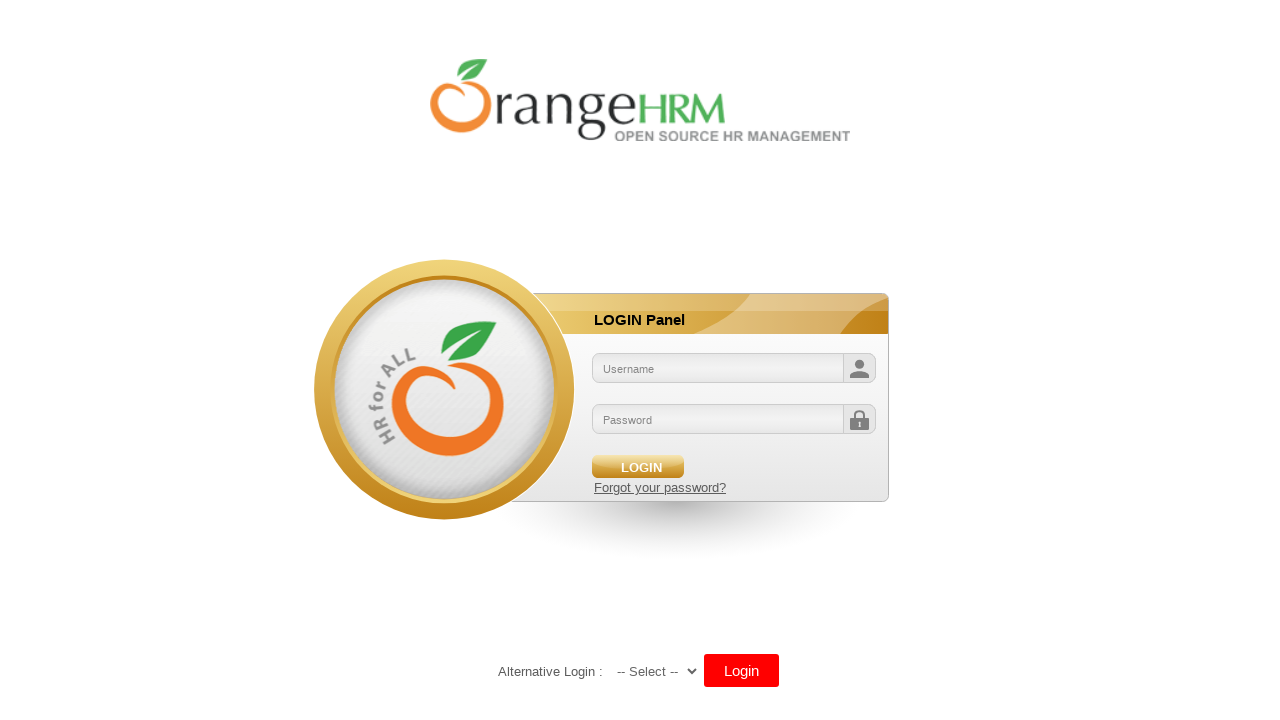

Printed header image URL: /orangehrm/symfony/web/webres_5d69118beeec64.10301452/themes/default/images/login/logo.png
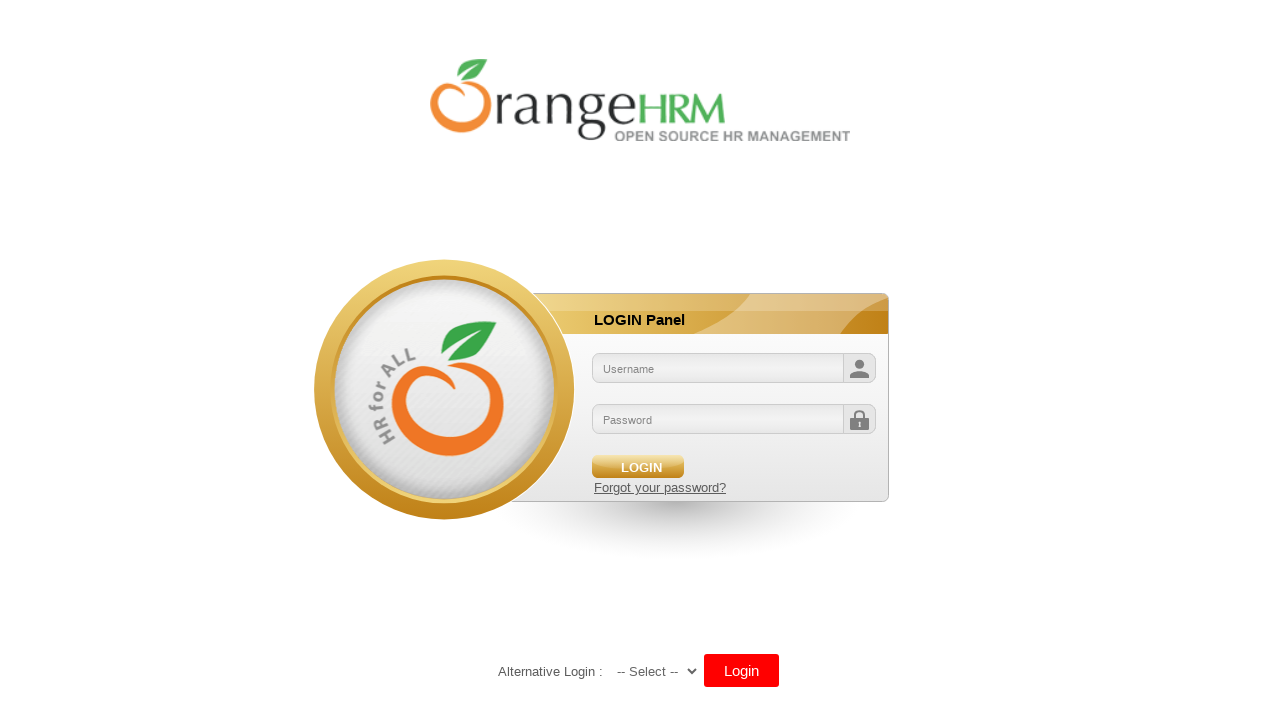

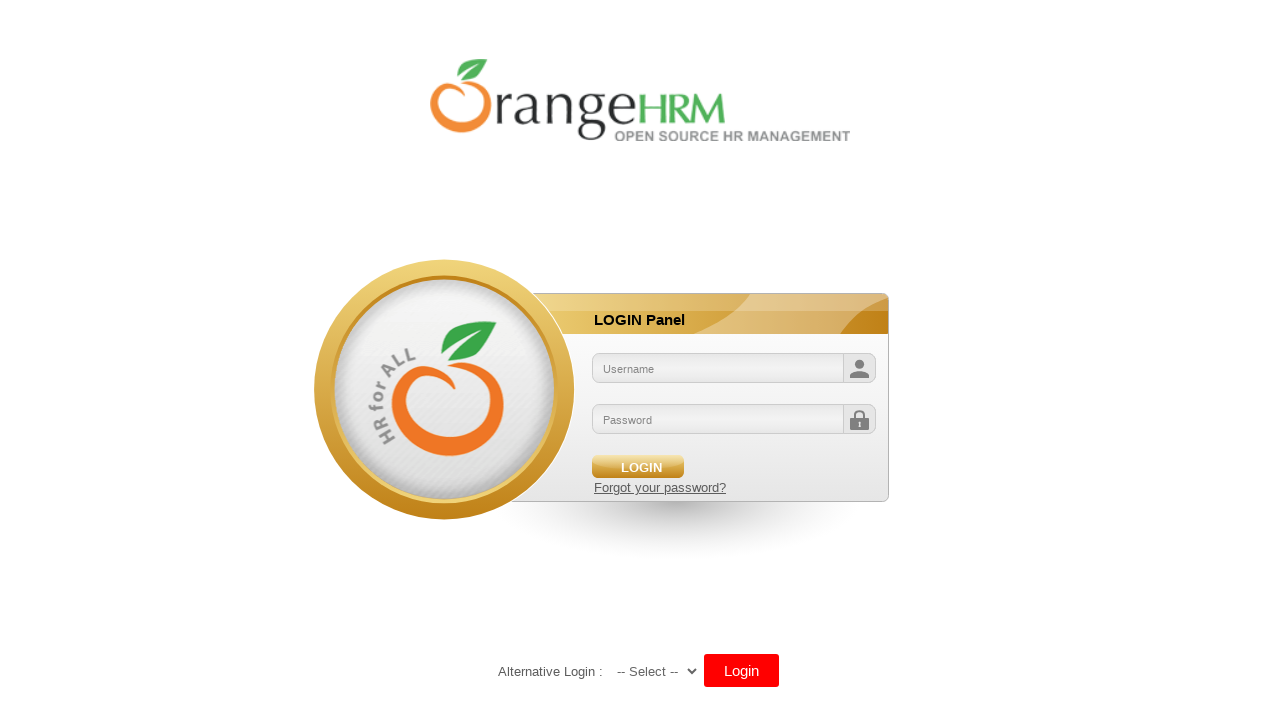